Tests drag and drop functionality between source and destination elements within an iframe

Starting URL: https://jqueryui.com/droppable/

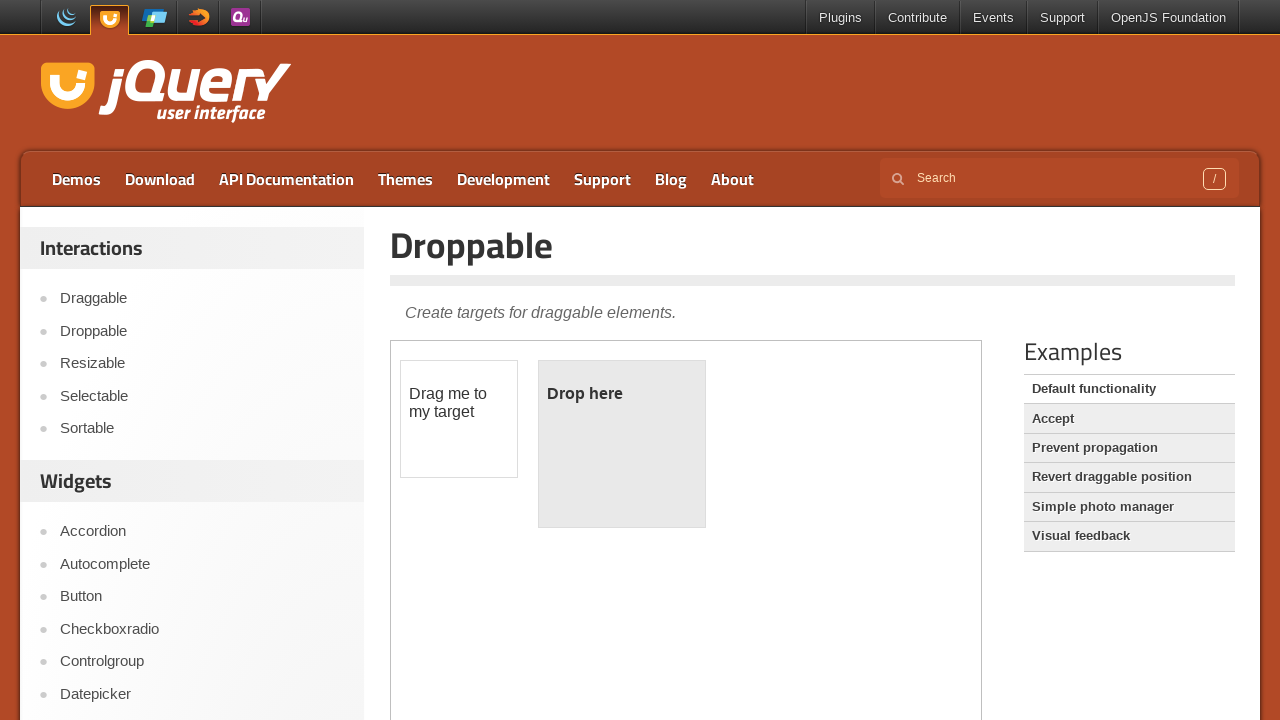

Located first iframe on page
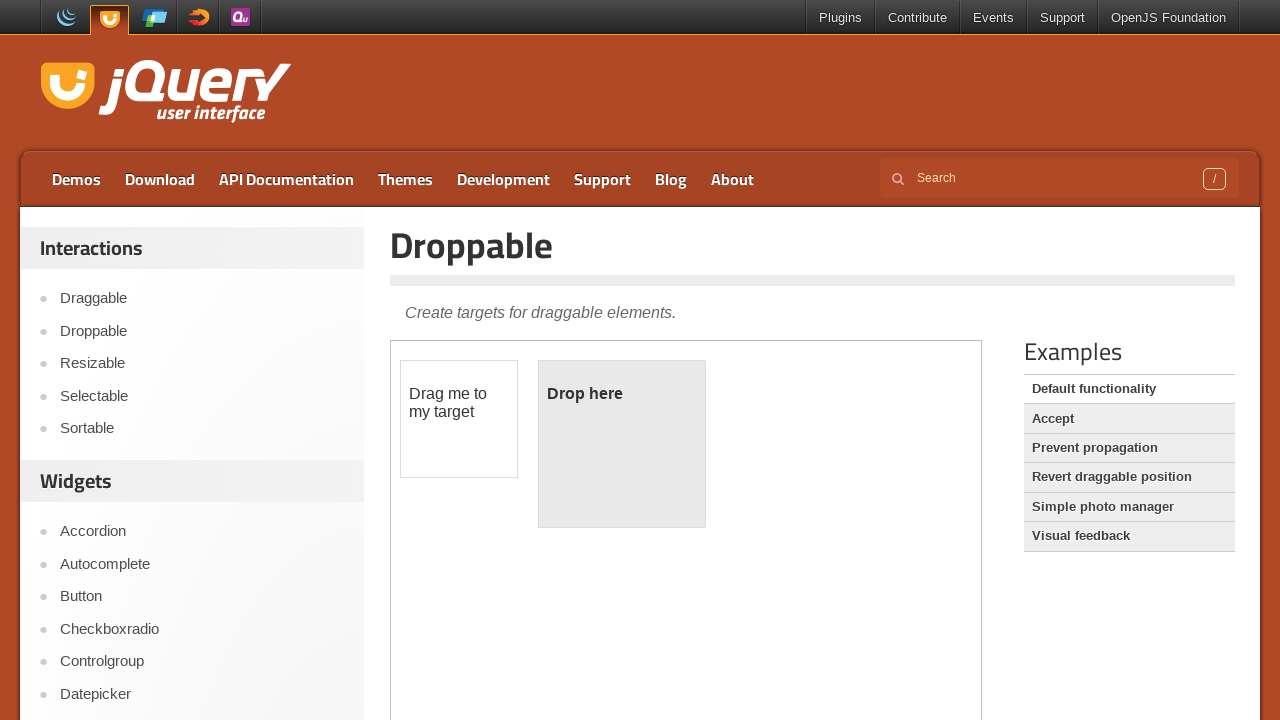

Located draggable element within iframe
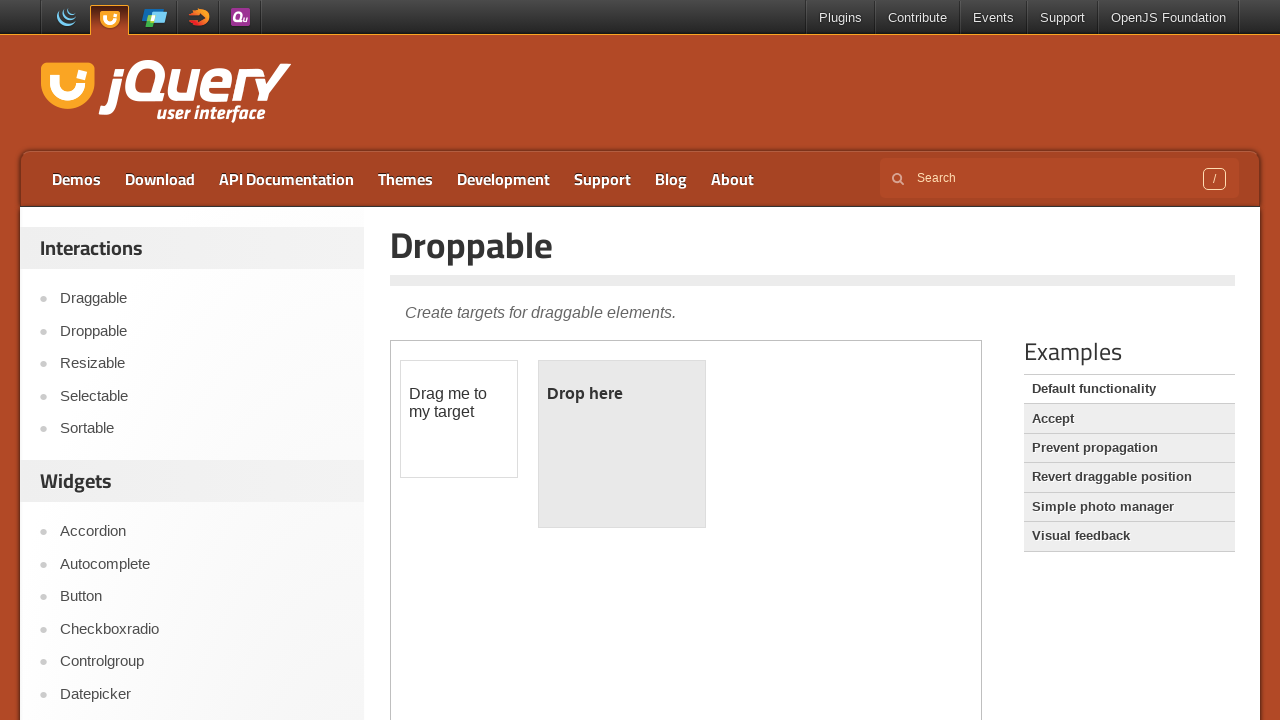

Located droppable destination element within iframe
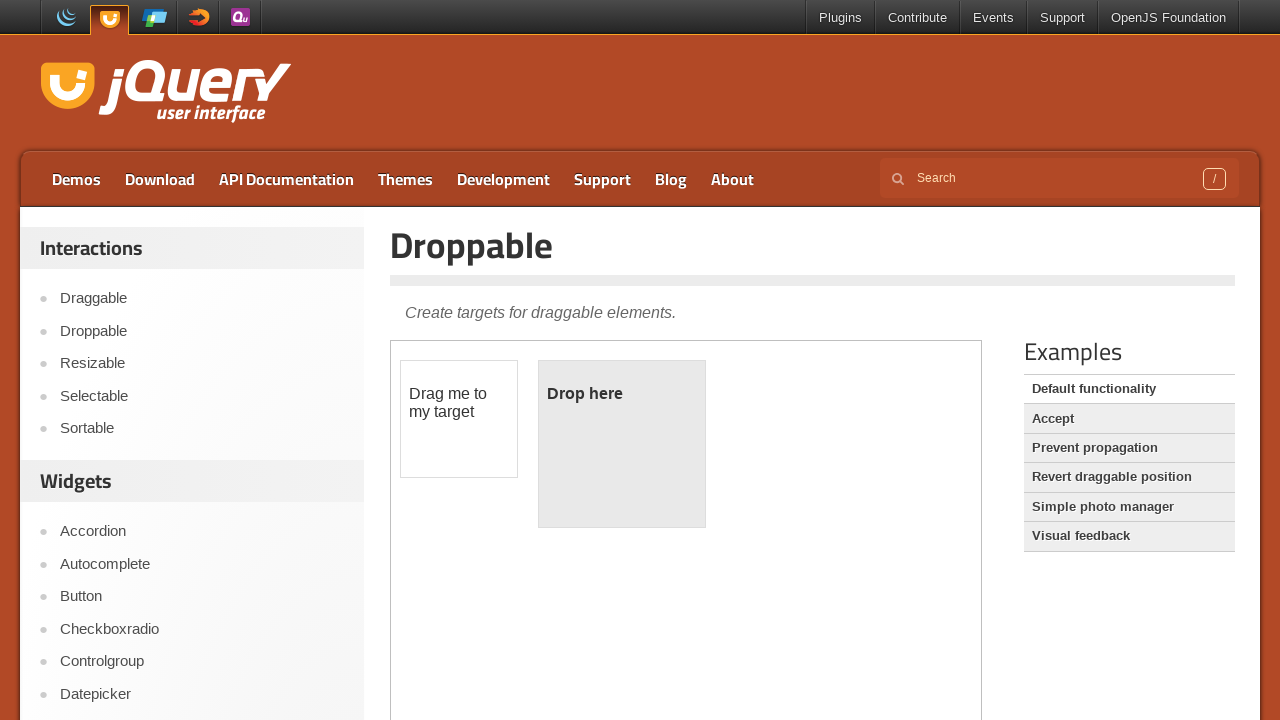

Dragged source element to destination element at (622, 444)
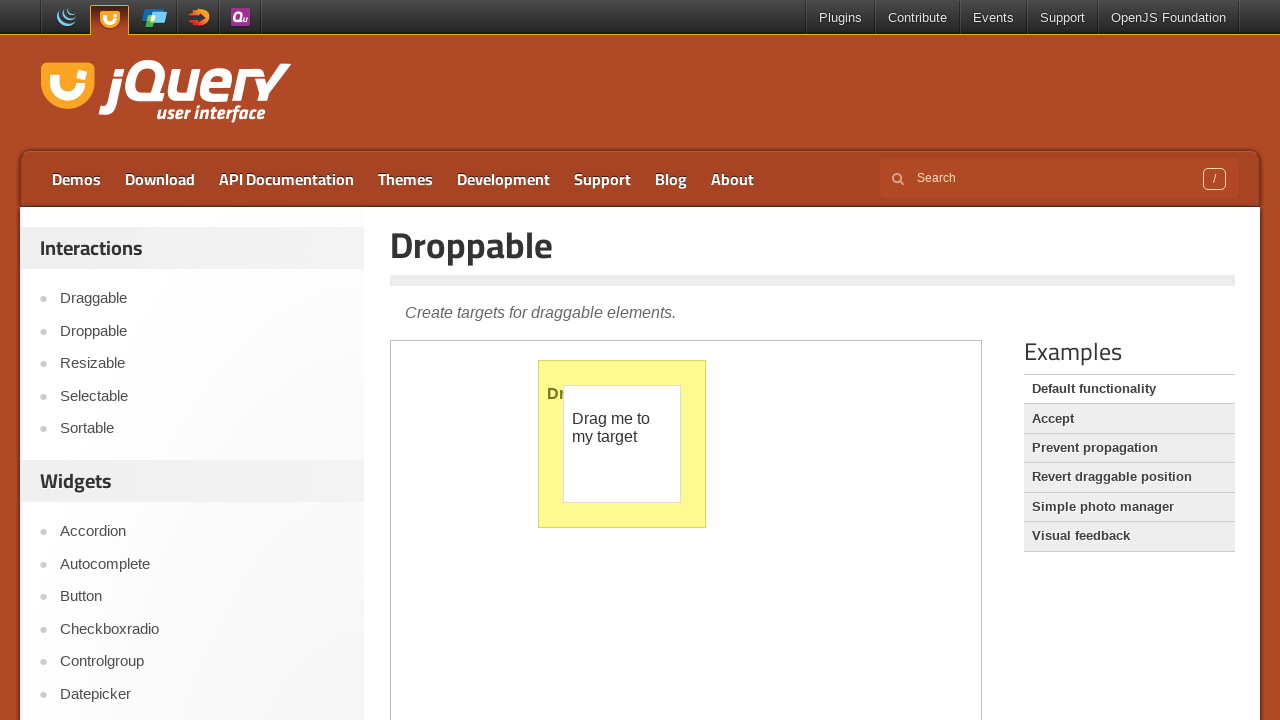

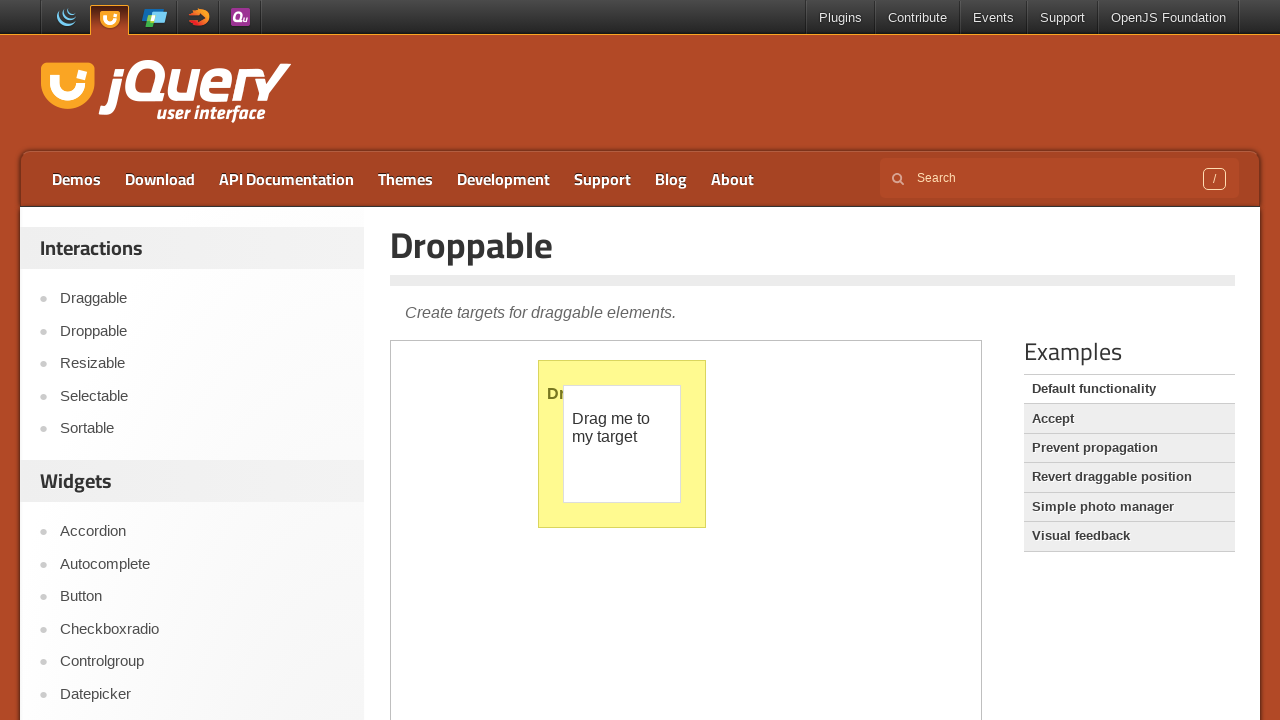